Tests JavaScript alert dismissal by clicking the JS Alert button, dismissing the alert, and verifying the result message

Starting URL: http://theinternet.przyklady.javastart.pl/javascript_alerts

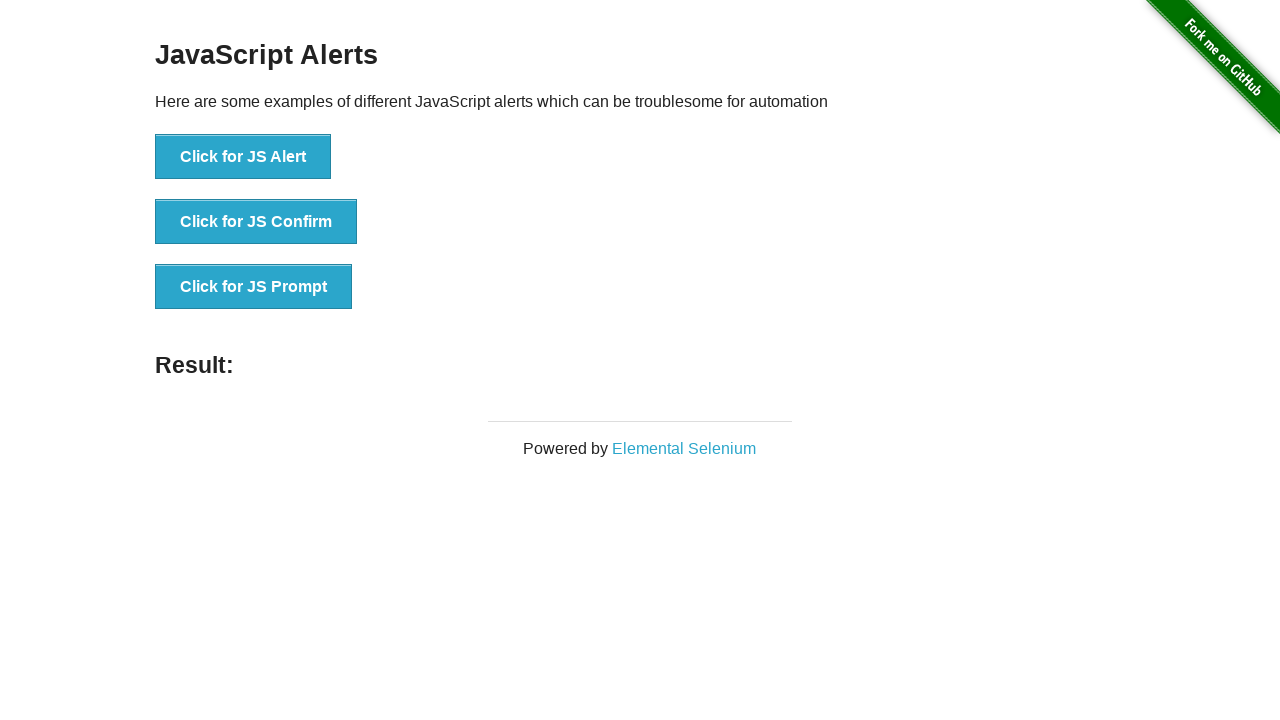

Clicked JS Alert button at (243, 157) on button[onclick='jsAlert()']
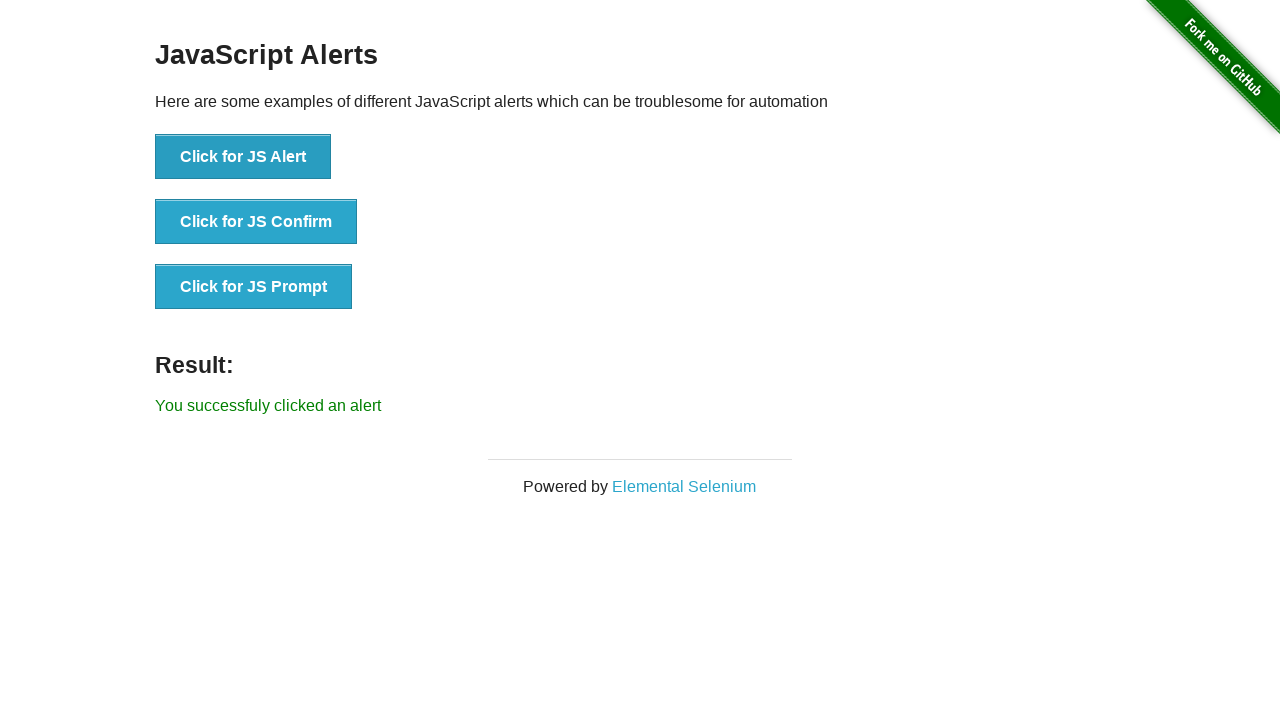

Set up dialog handler to dismiss alert
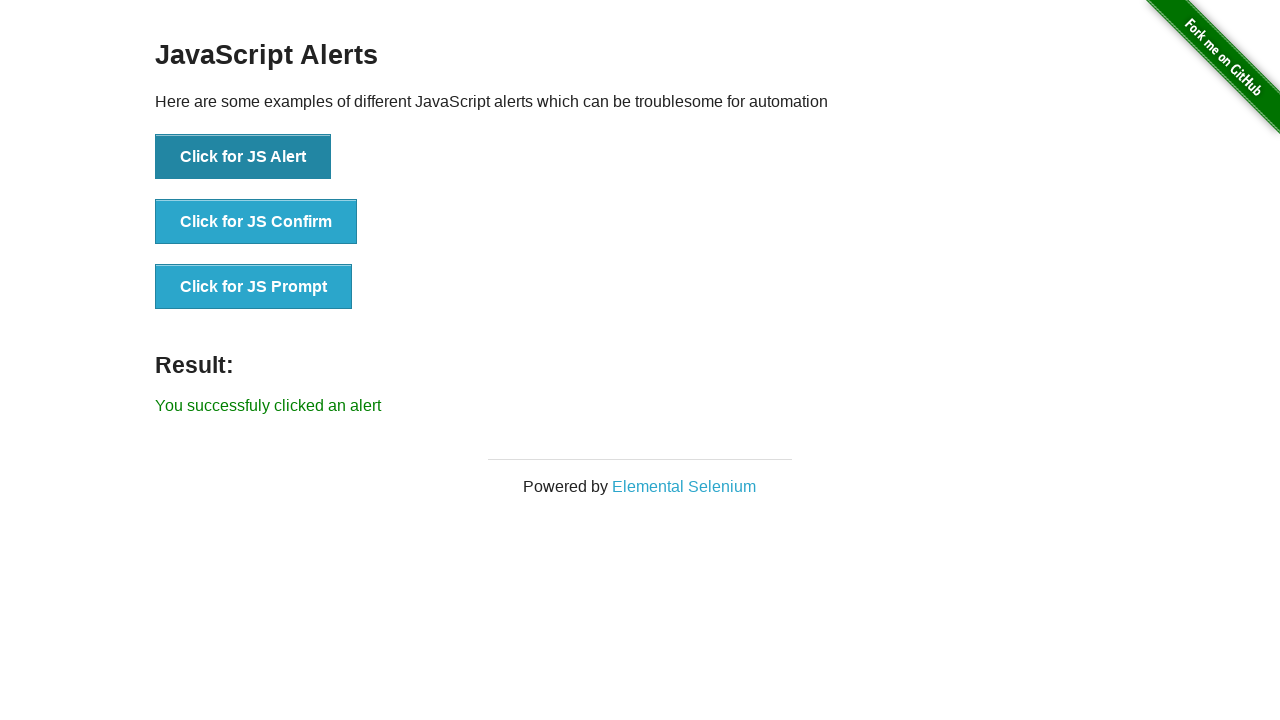

Result element loaded after alert dismissal
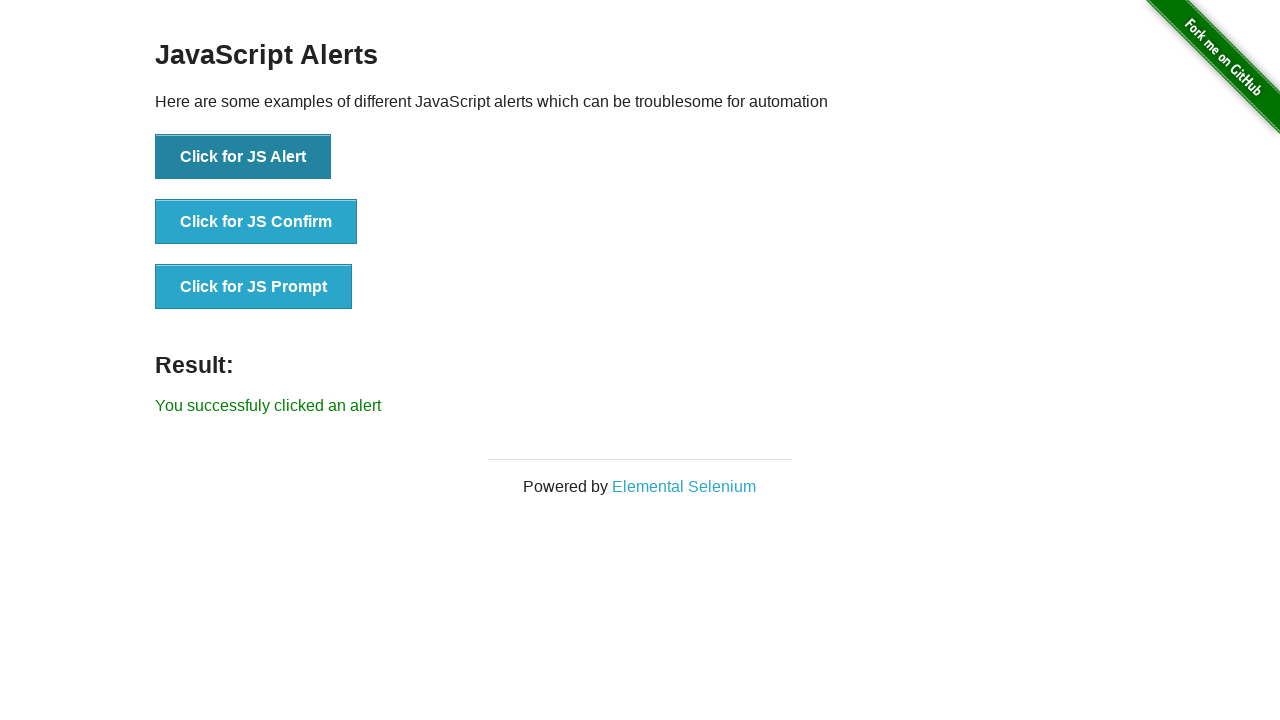

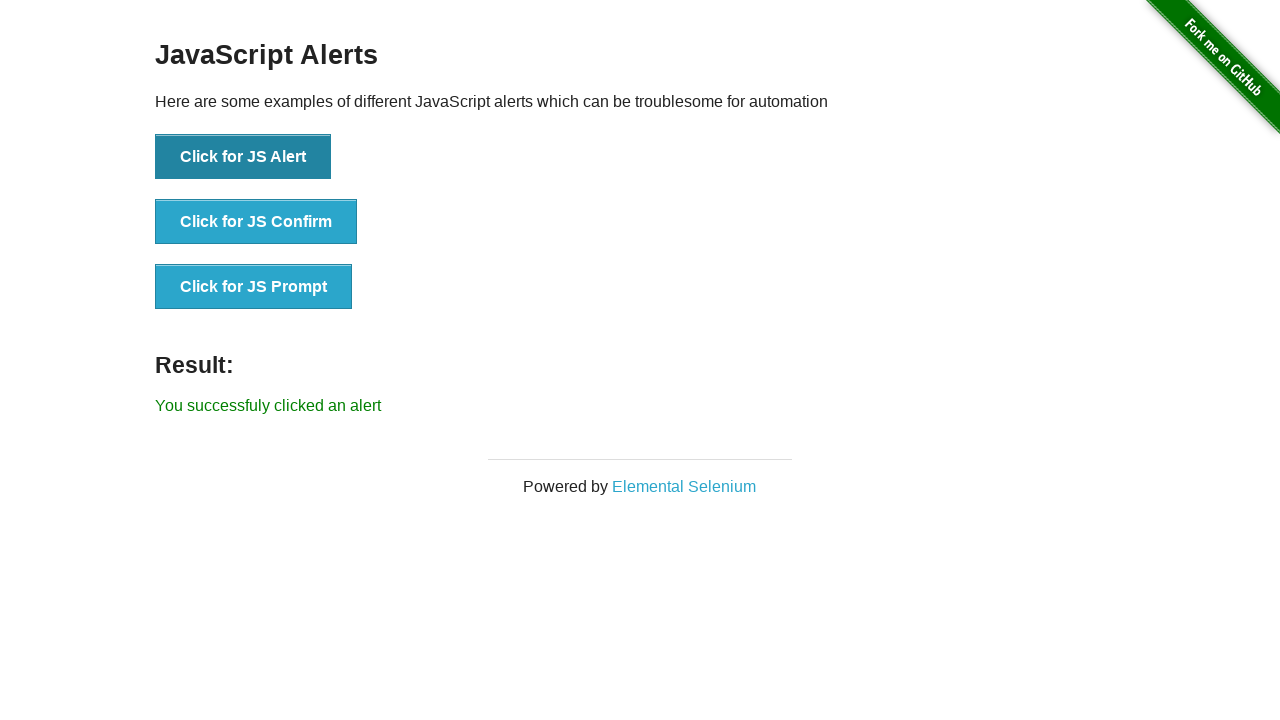